Tests the "Load More" pagination functionality on The Star Malaysia's economy tag page by clicking the load more button and verifying that additional articles are loaded.

Starting URL: https://www.thestar.com.my/tag/economy

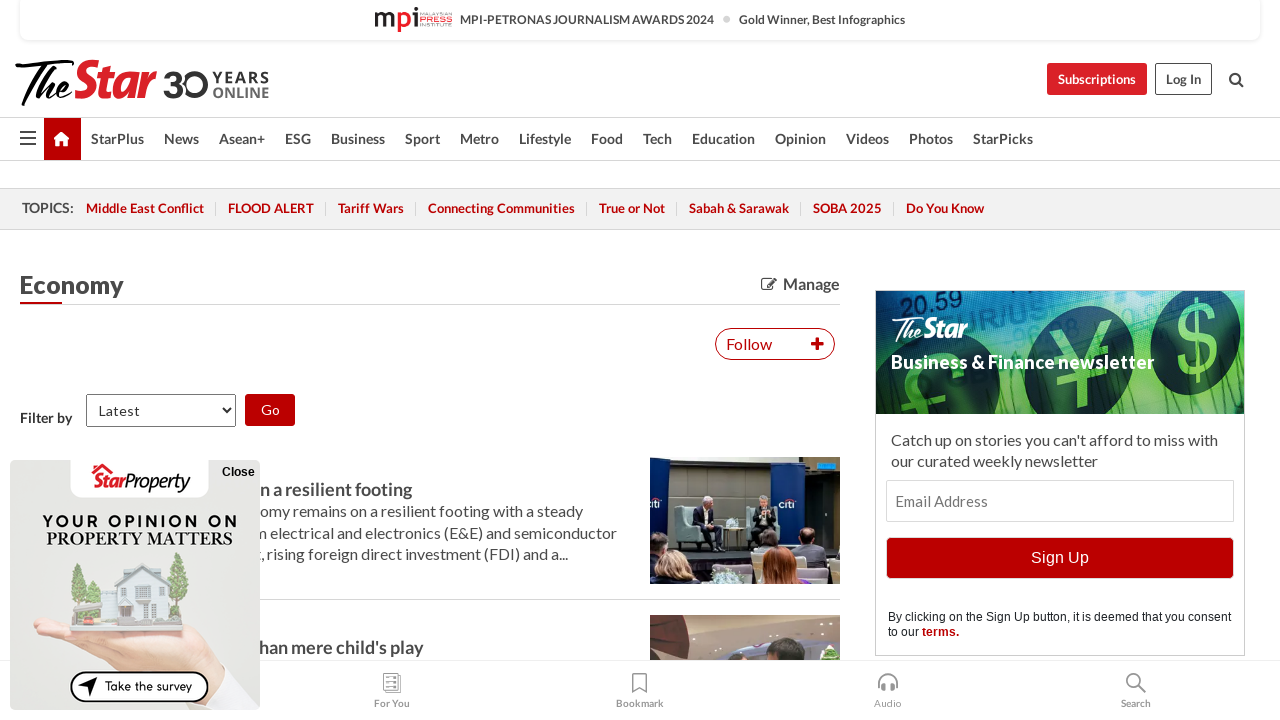

Waited for initial articles to load on economy tag page
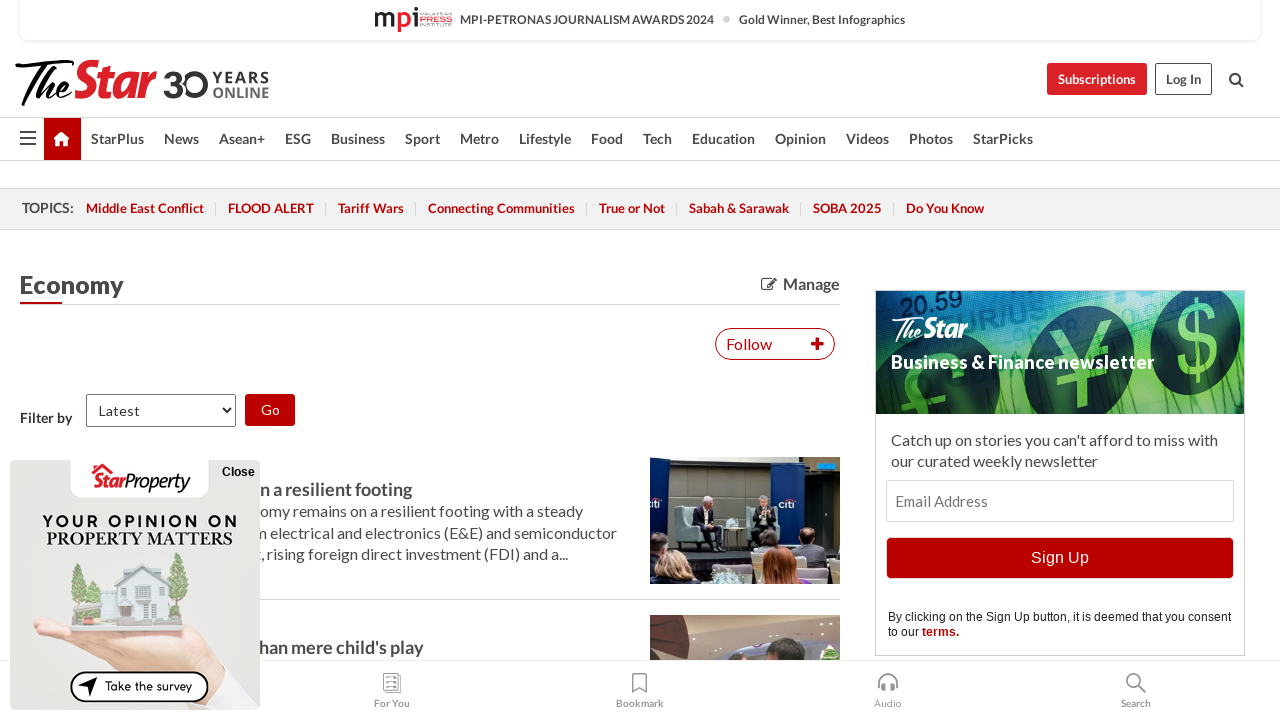

Located the 'Load More' button
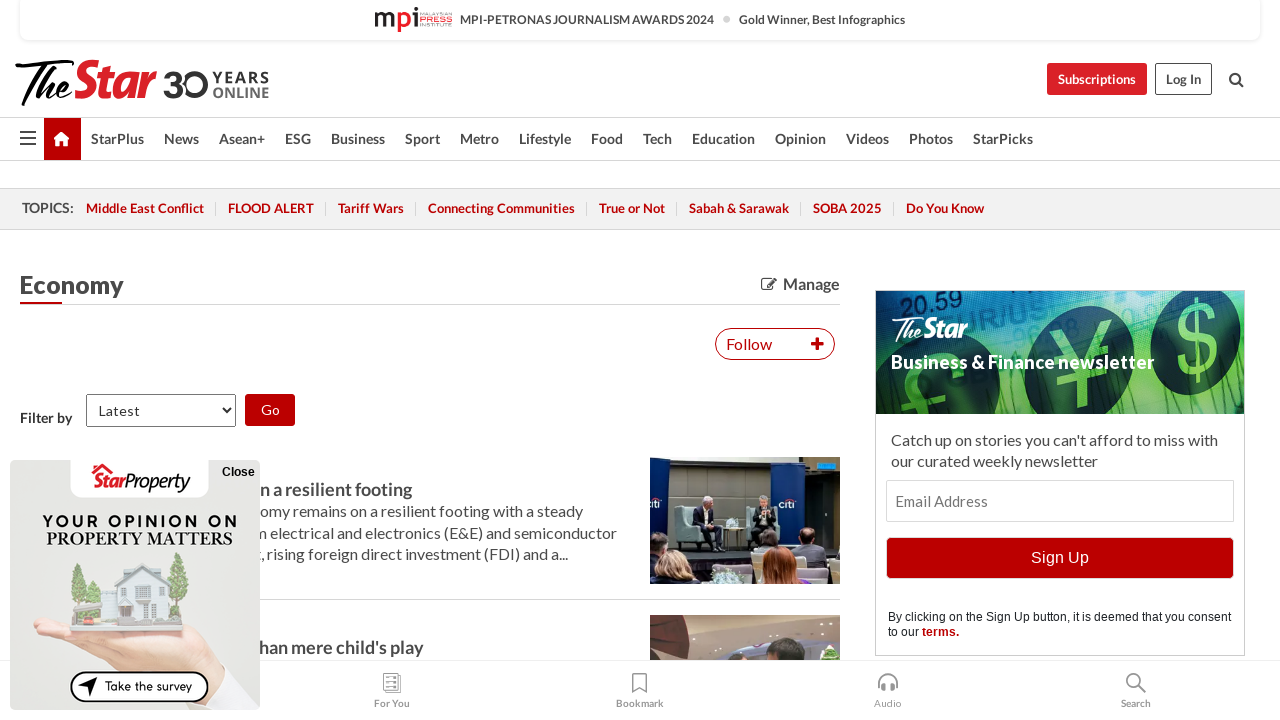

Clicked the 'Load More' button to load additional articles at (430, 360) on #loadMorestories
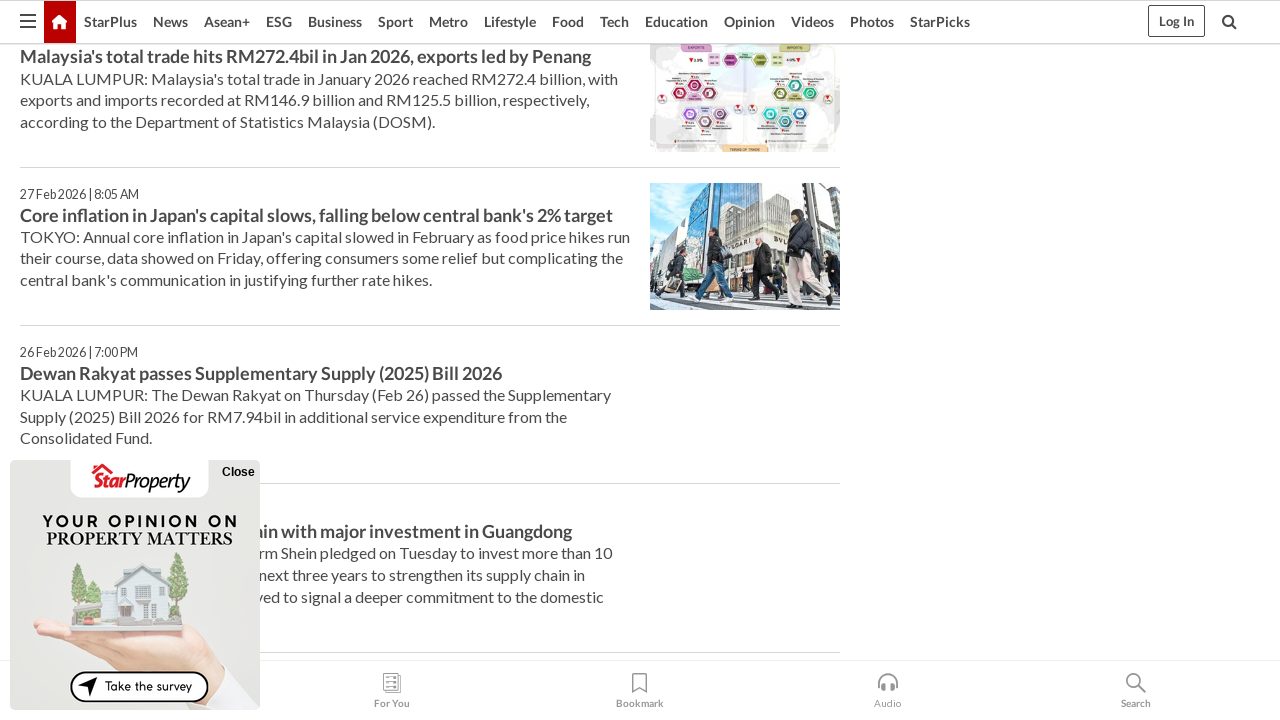

Waited 3 seconds for new articles to load after first click
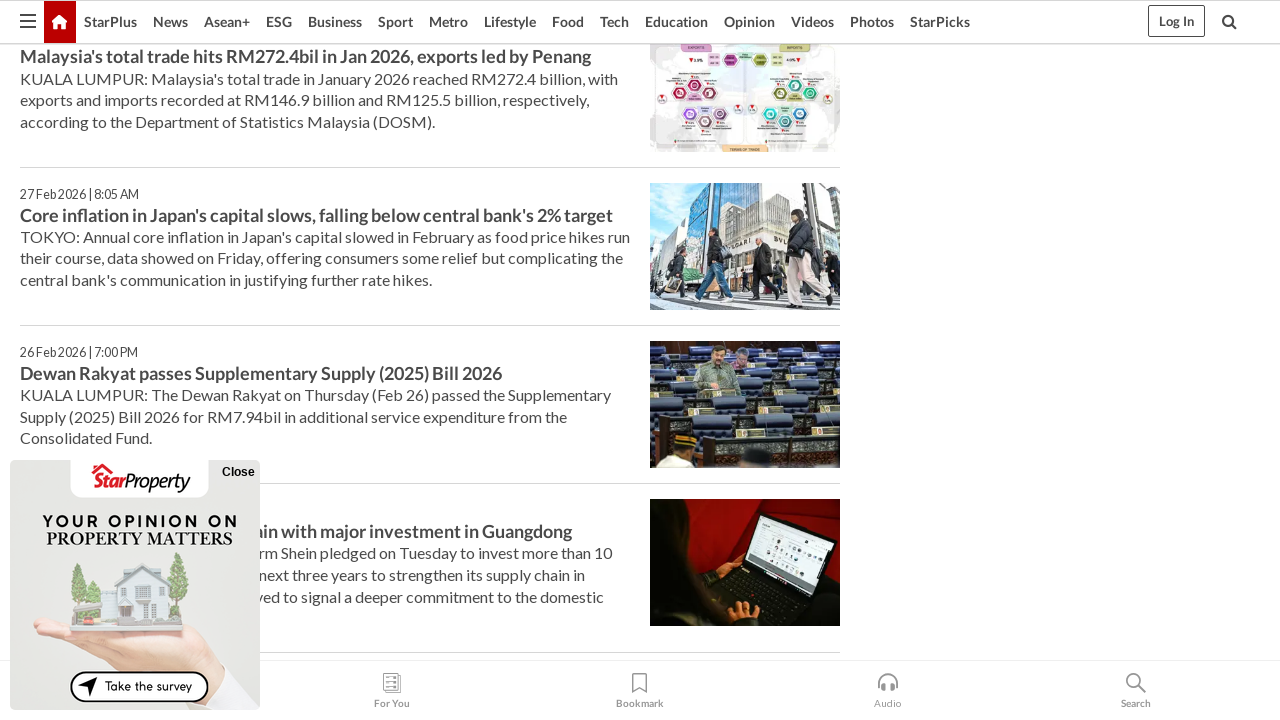

Clicked the 'Load More' button again to verify pagination works multiple times at (430, 361) on #loadMorestories
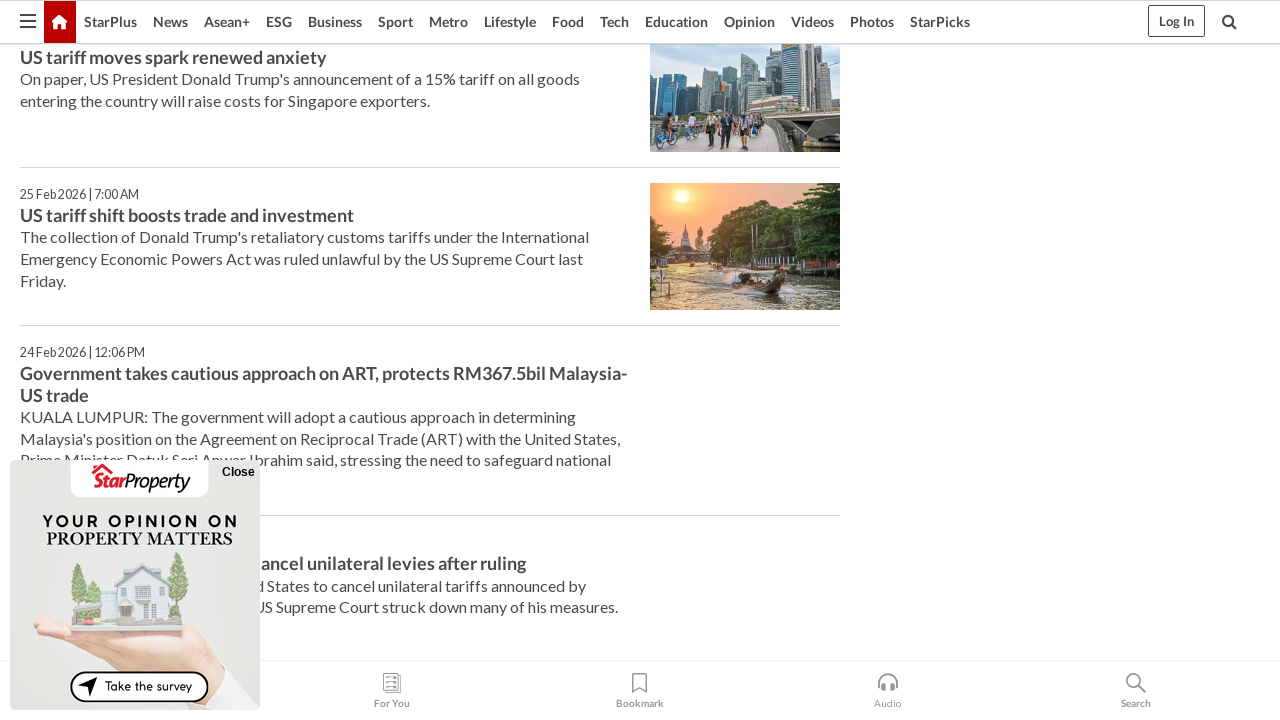

Verified additional articles loaded after second 'Load More' click
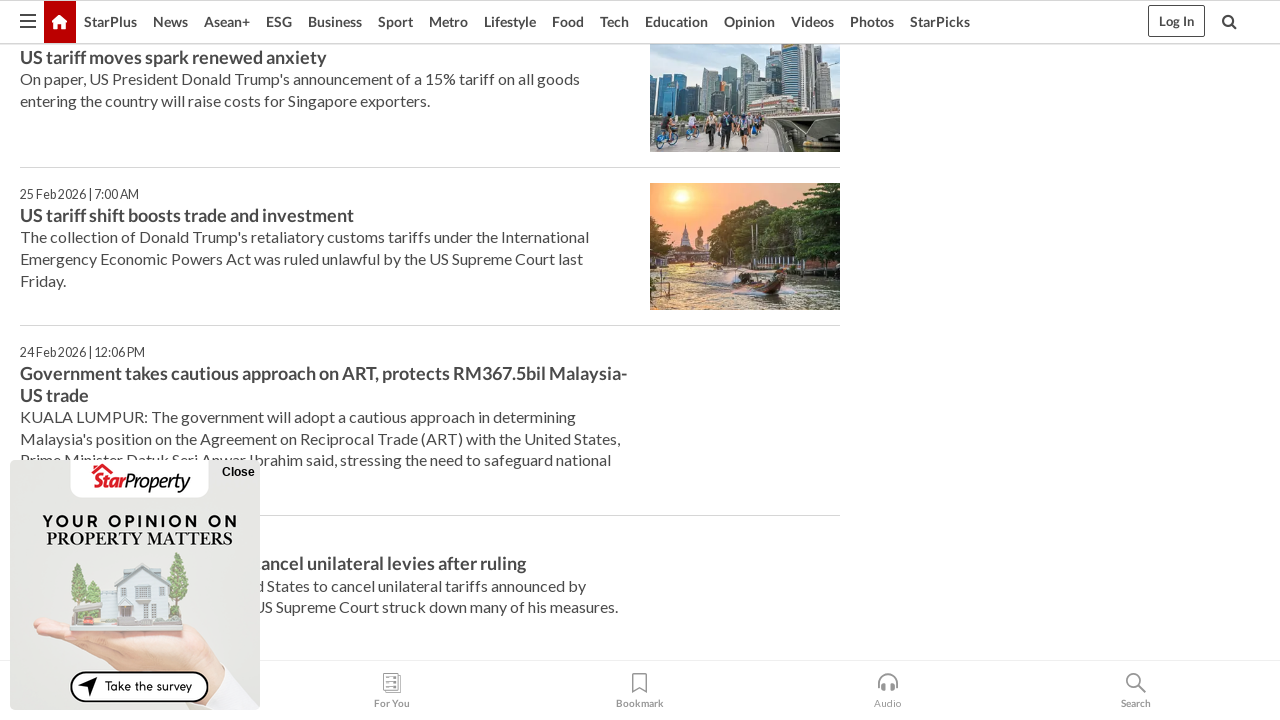

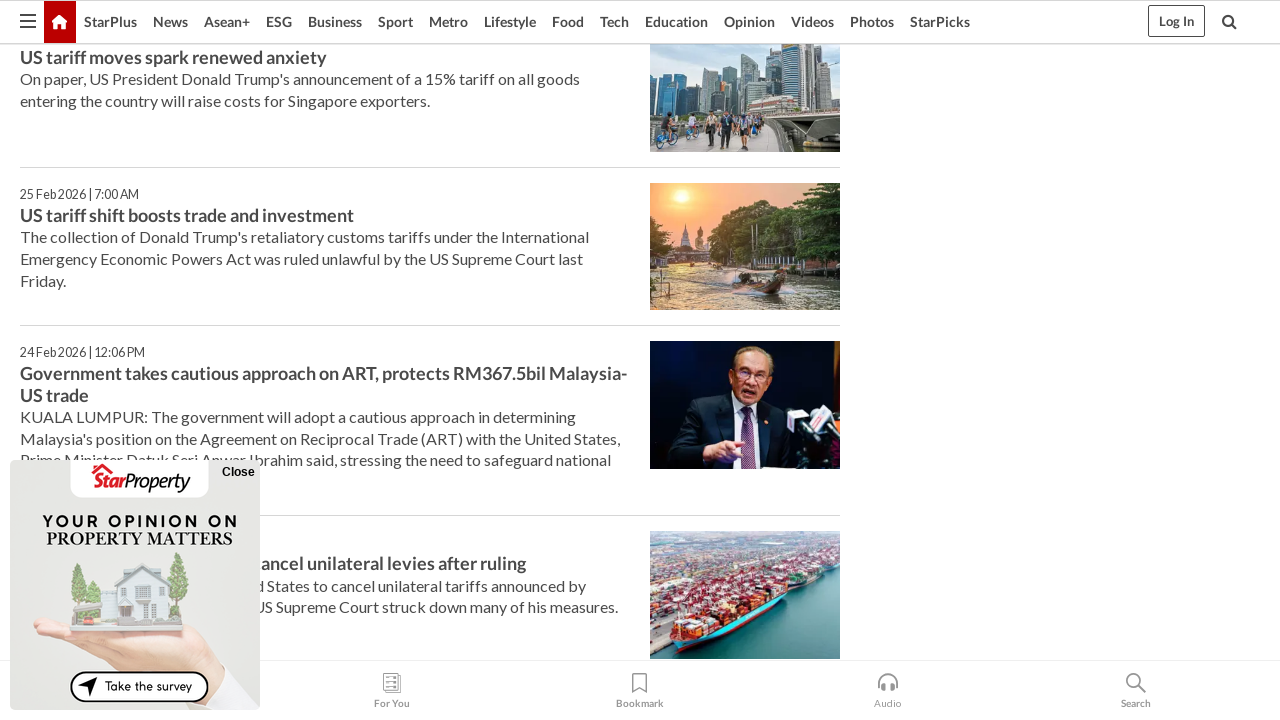